Verifies that the palindrome checker page loads with the correct title

Starting URL: https://xndev.com/palindrome

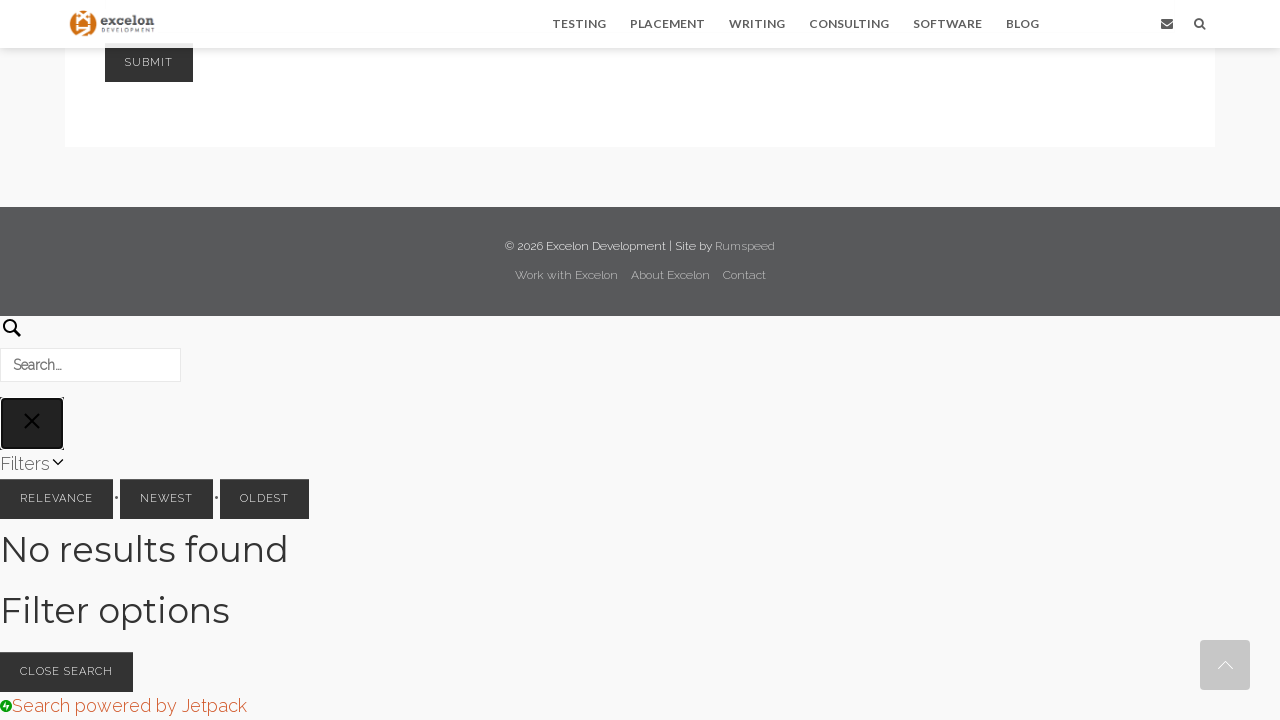

Navigated to palindrome checker page at https://xndev.com/palindrome
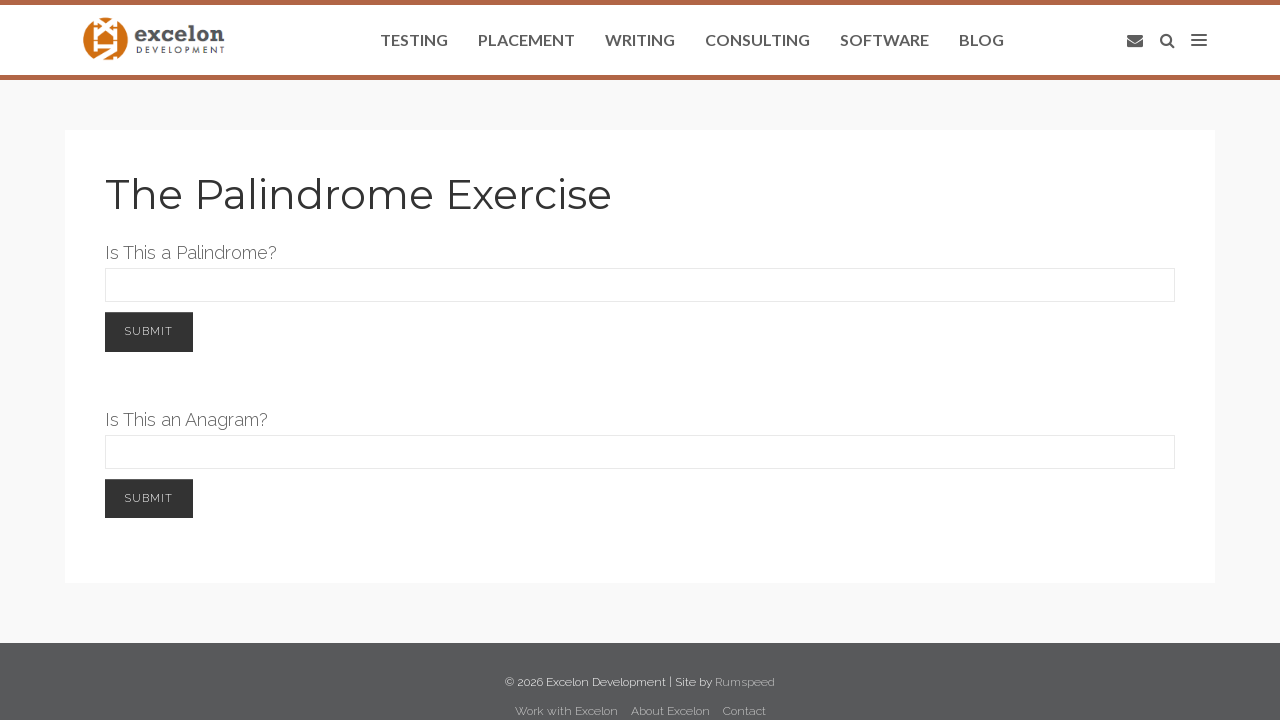

Verified page title is 'The Palindrome Exercise - Excelon Development'
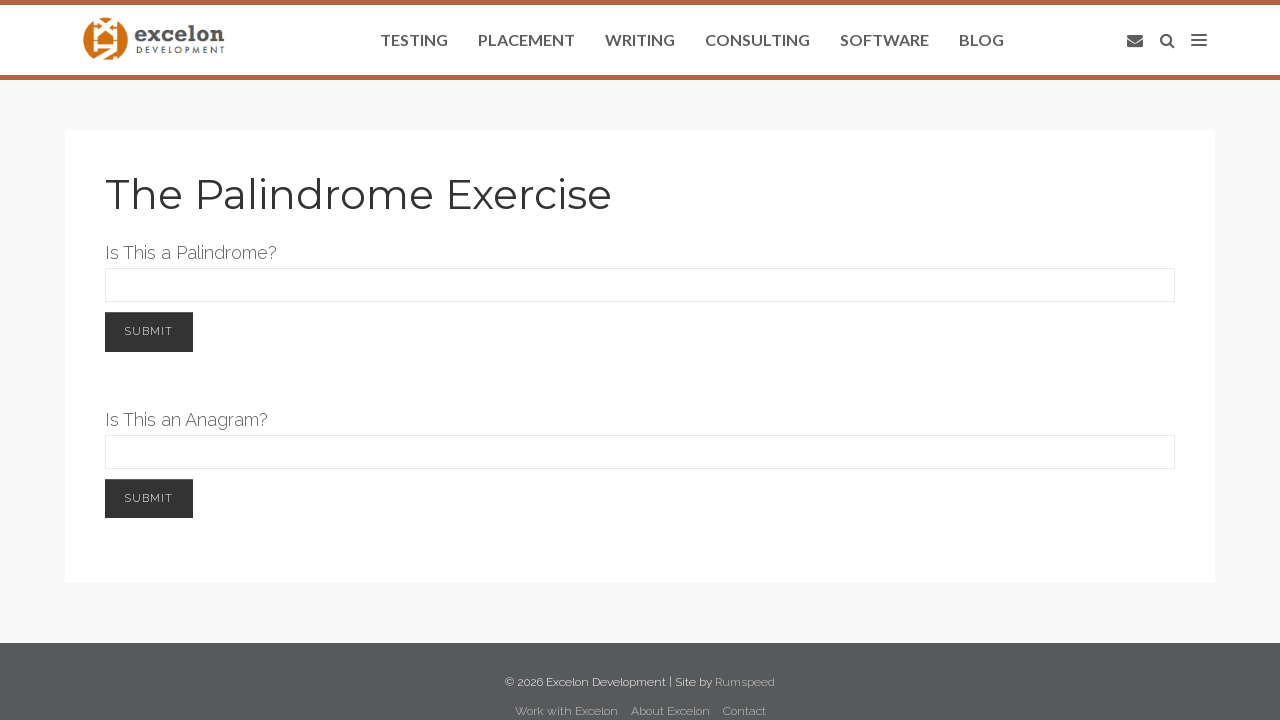

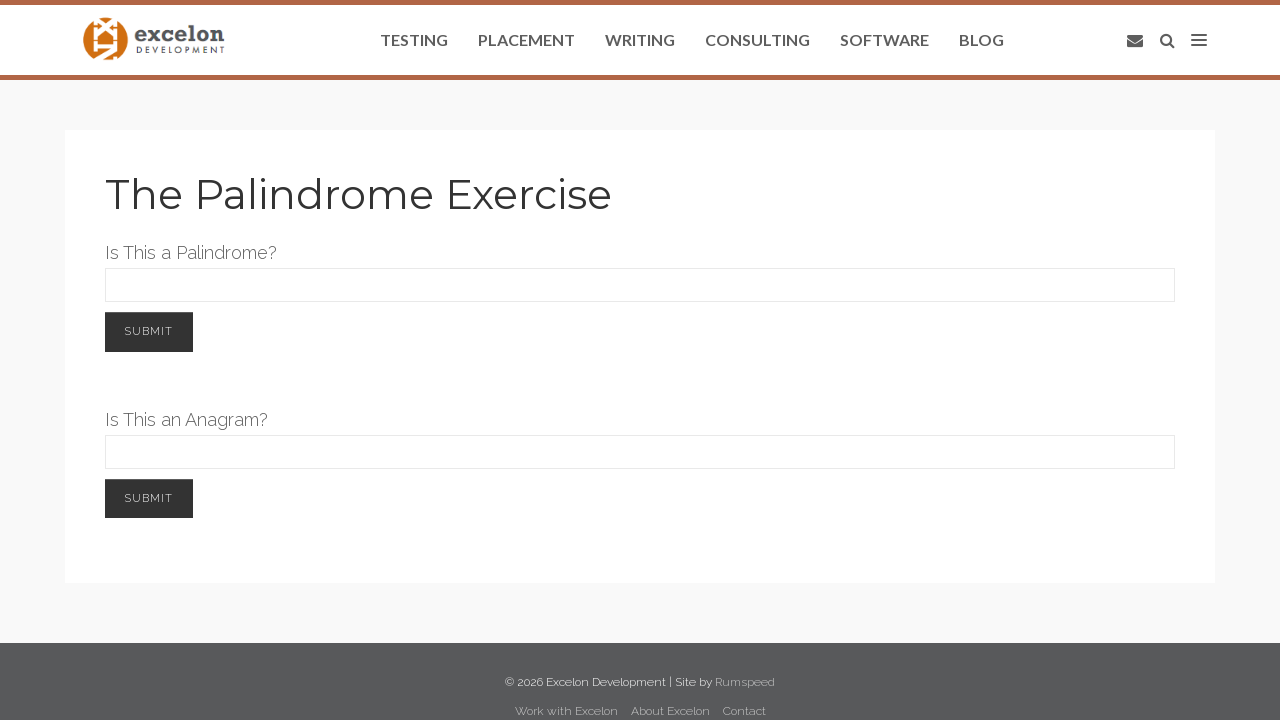